Tests infinite scroll functionality by scrolling to the last visible paragraph and waiting for more content to load

Starting URL: https://bonigarcia.dev/selenium-webdriver-java/infinite-scroll.html

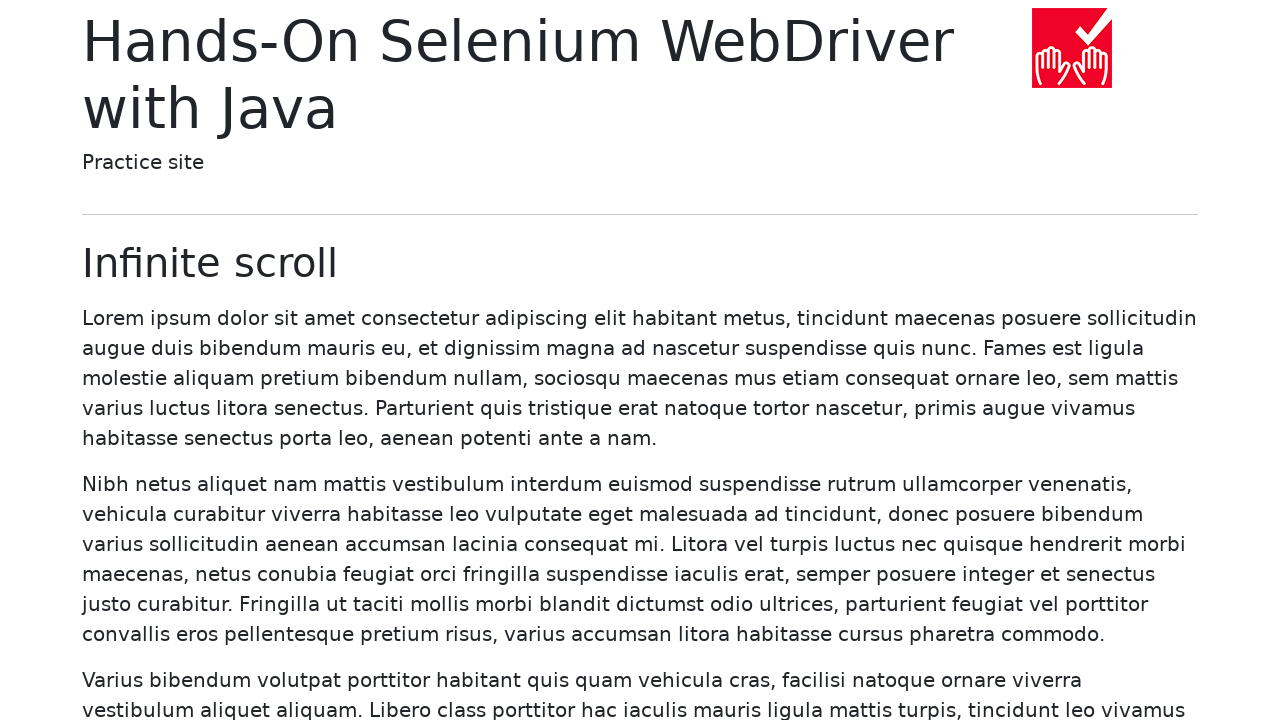

Initial paragraphs loaded on infinite scroll page
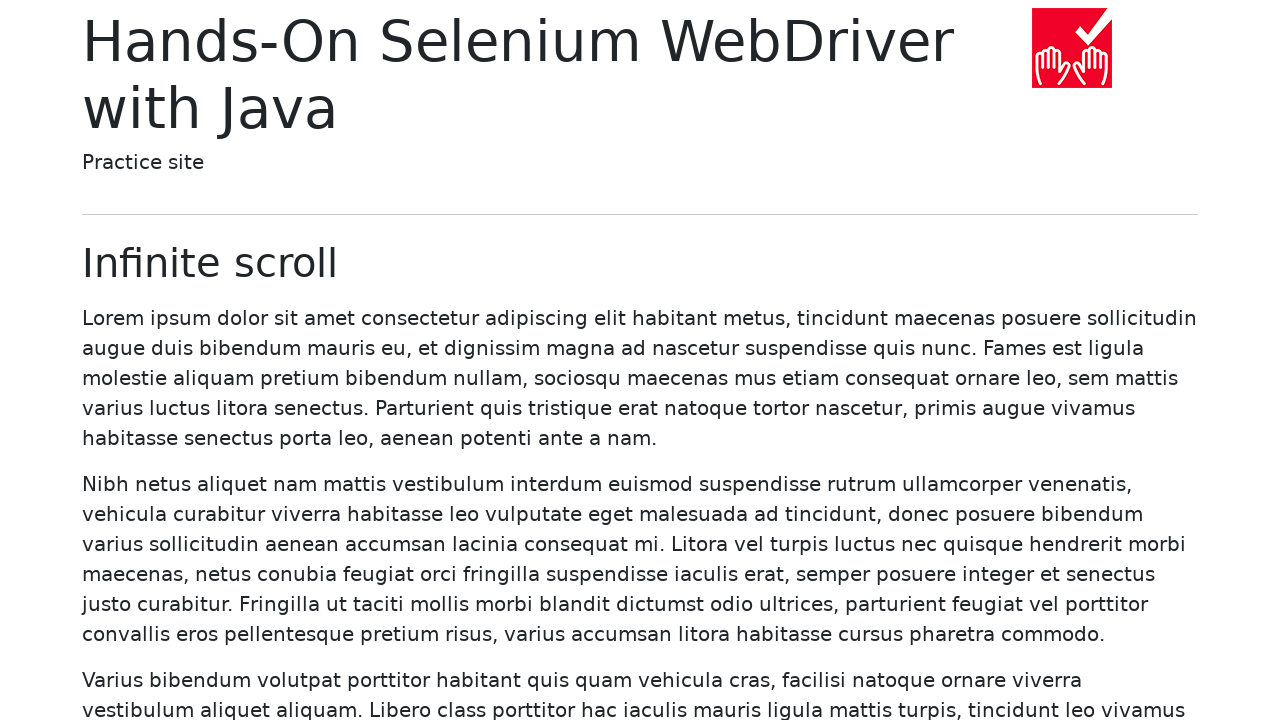

Counted initial paragraphs: 20
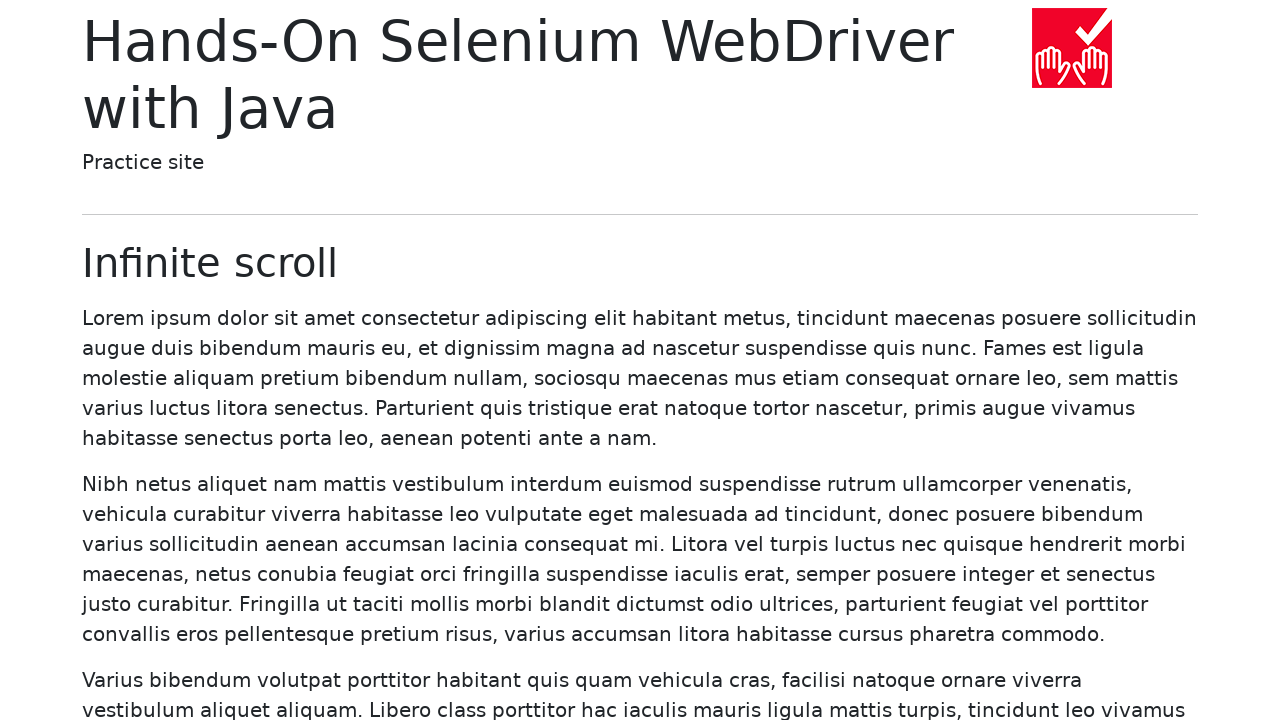

Scrolled to last visible paragraph (paragraph 20)
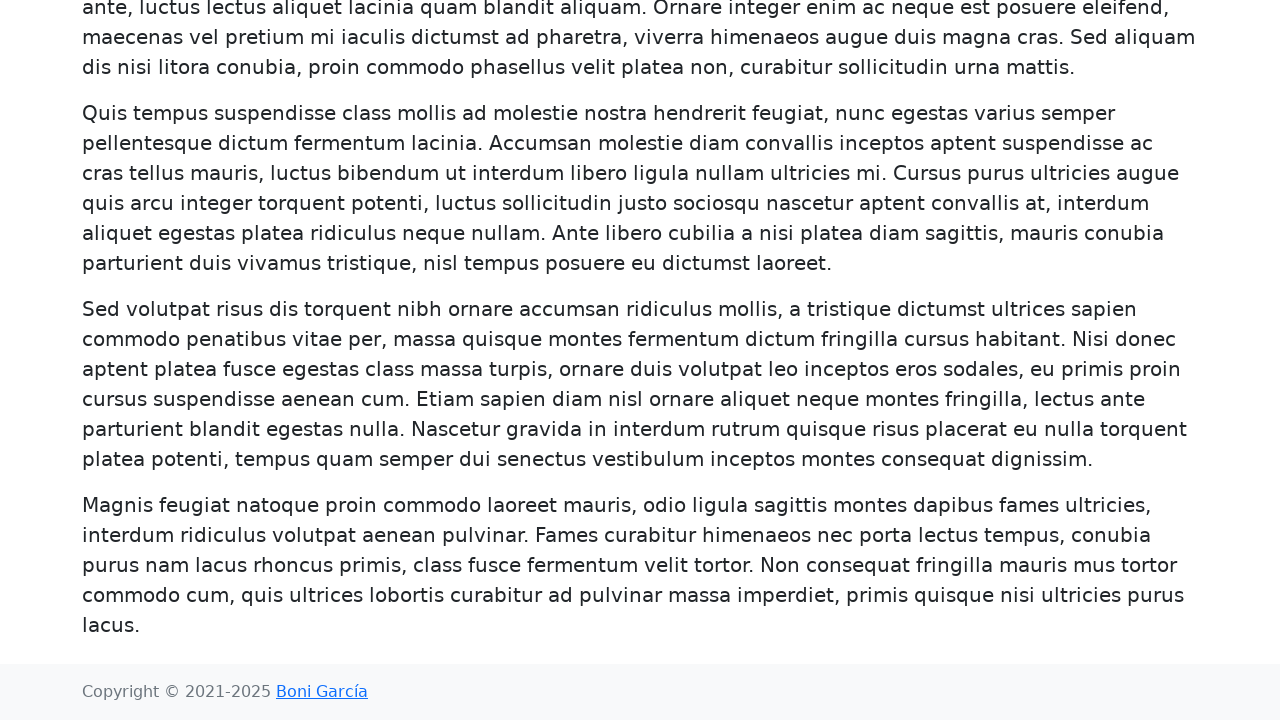

More paragraphs loaded after scrolling - count increased beyond 20
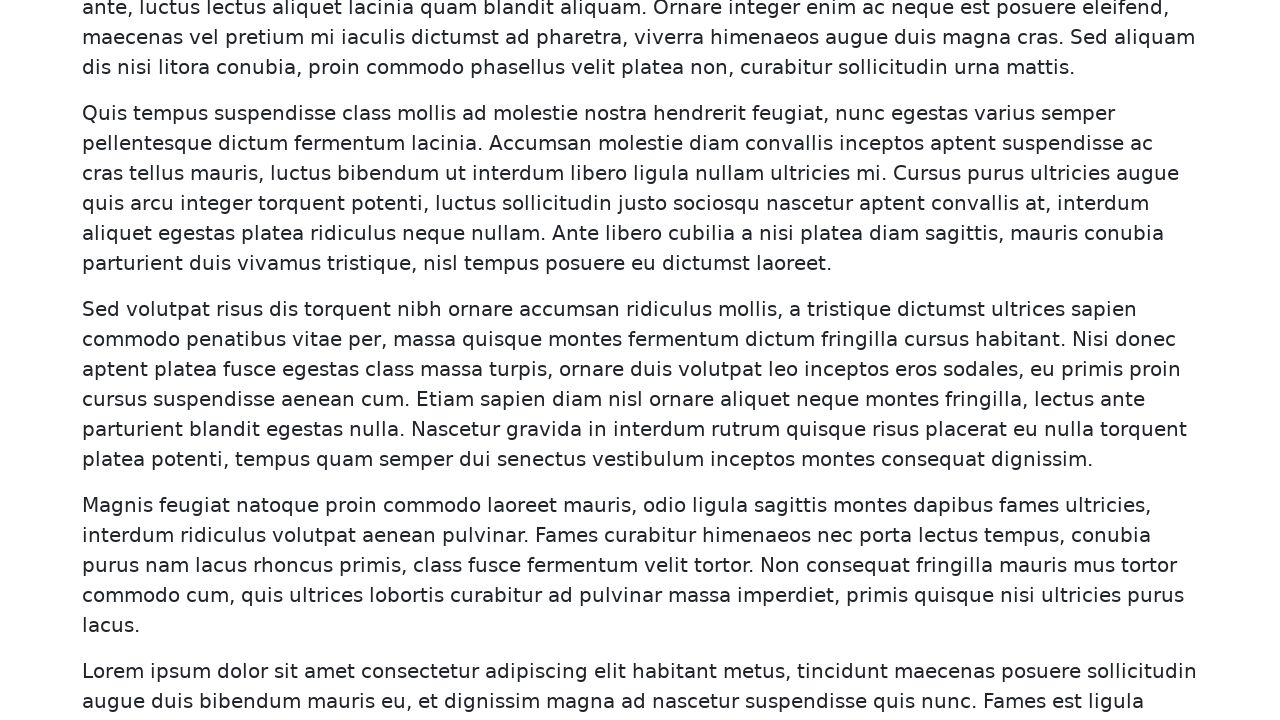

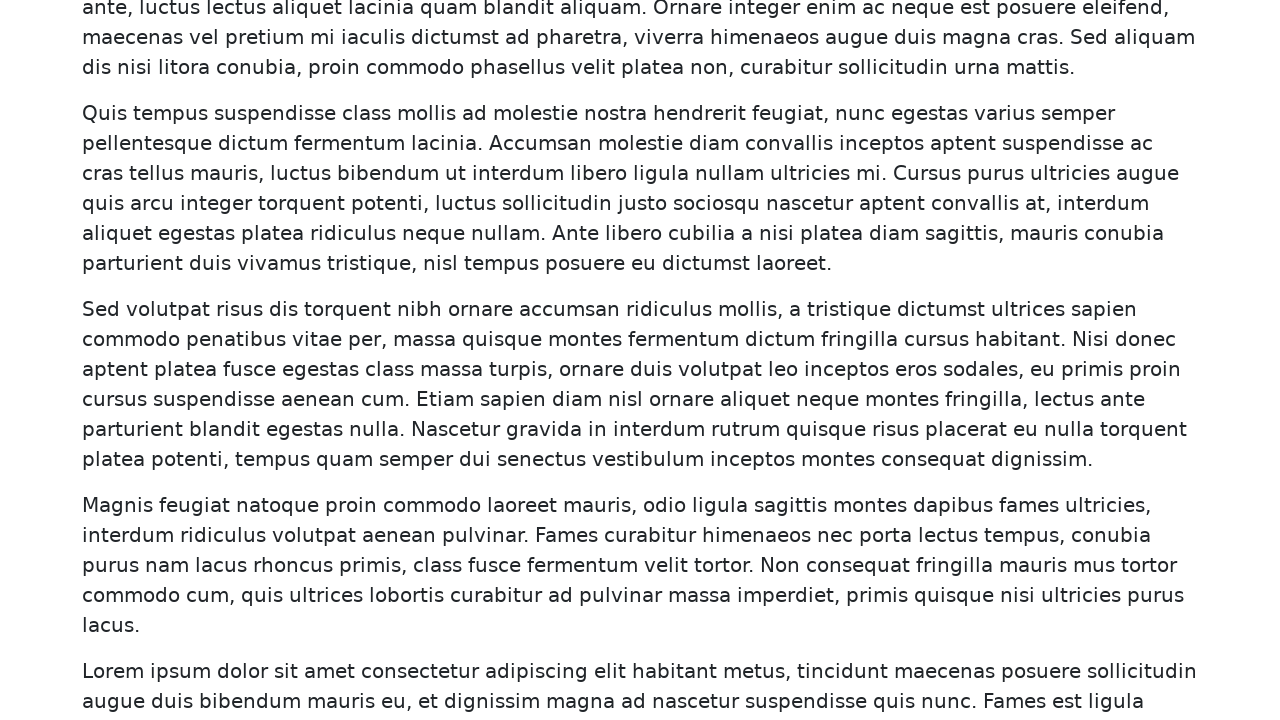